Tests scrolling to an element and then scrolling an additional amount from that element's position.

Starting URL: https://crossbrowsertesting.github.io/selenium_example_page.html

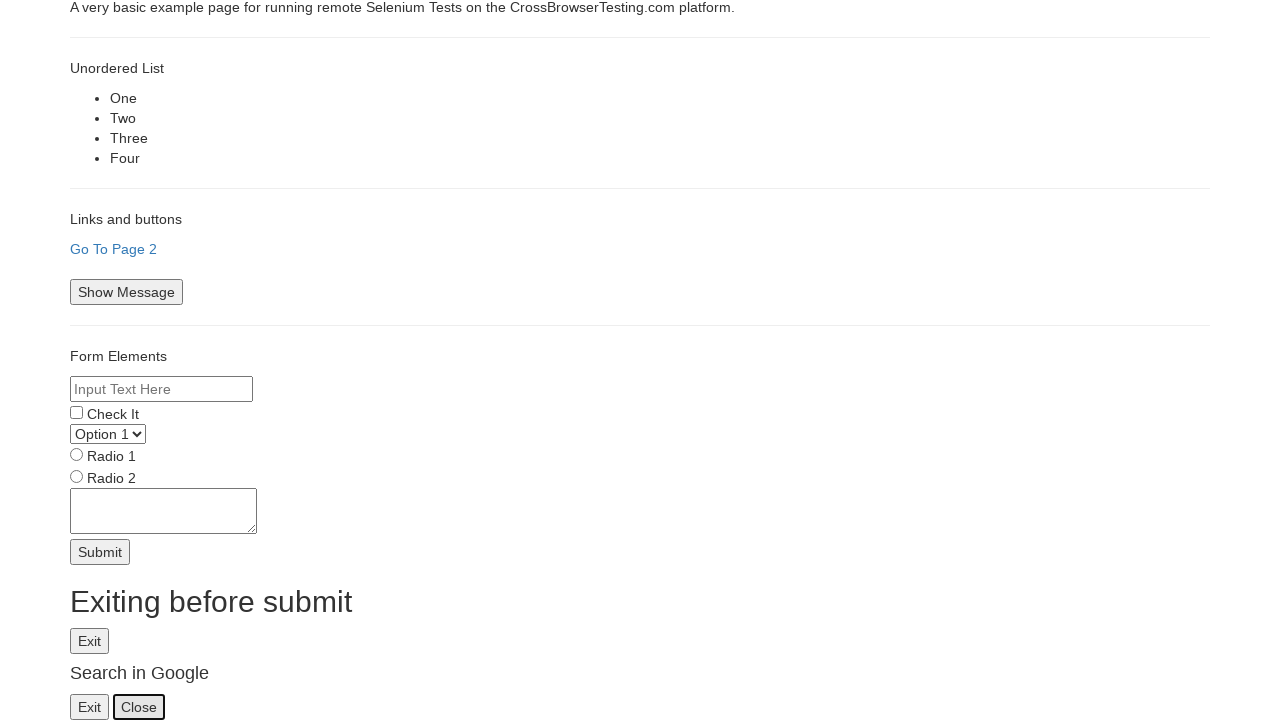

Set viewport size to 500x400
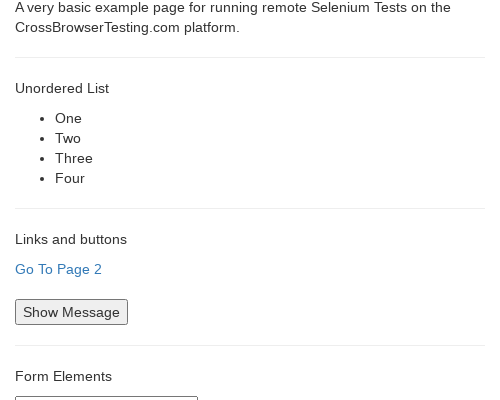

Located 'Go To Page 2' element
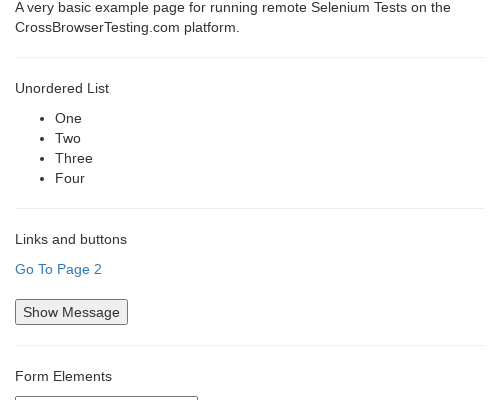

Scrolled 'Go To Page 2' element into view
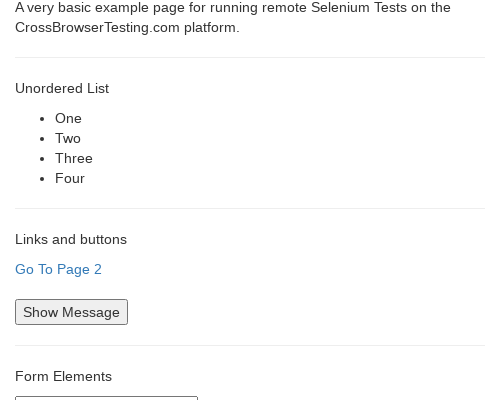

Scrolled an additional 300px down from element position
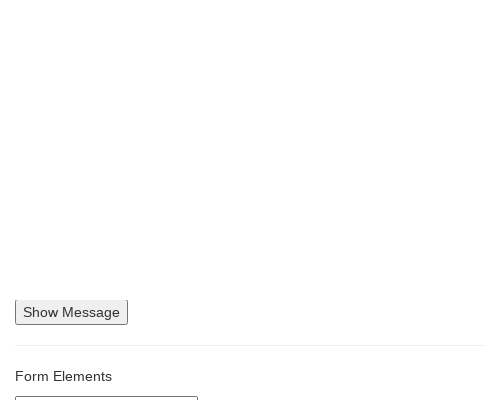

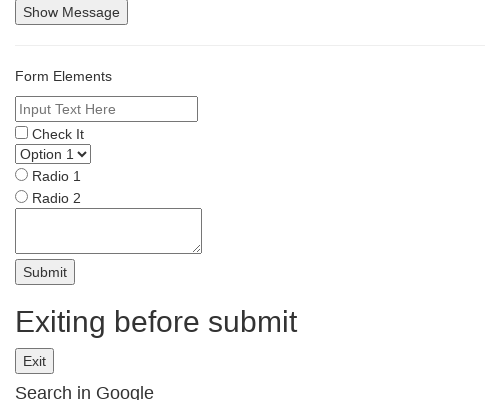